Tests dropdown functionality by selecting Option 2 from a dropdown menu and verifying the selection

Starting URL: https://the-internet.herokuapp.com/dropdown

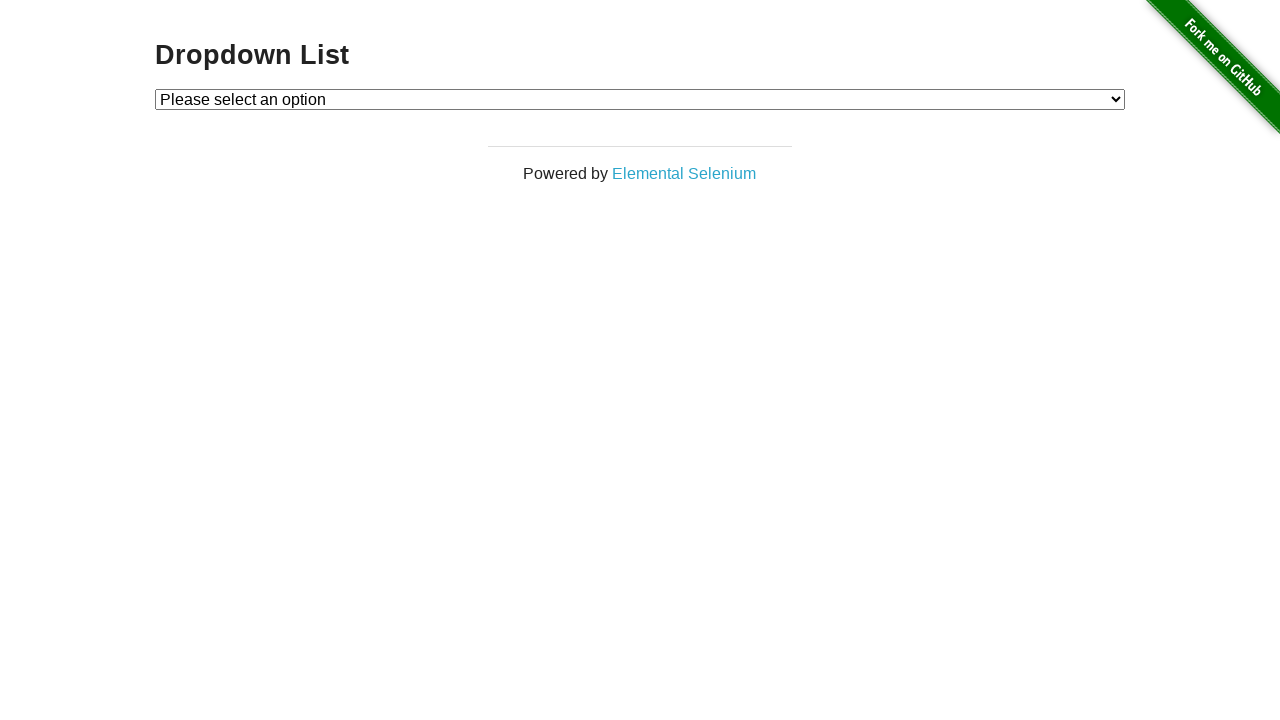

Selected Option 2 from dropdown menu on select#dropdown
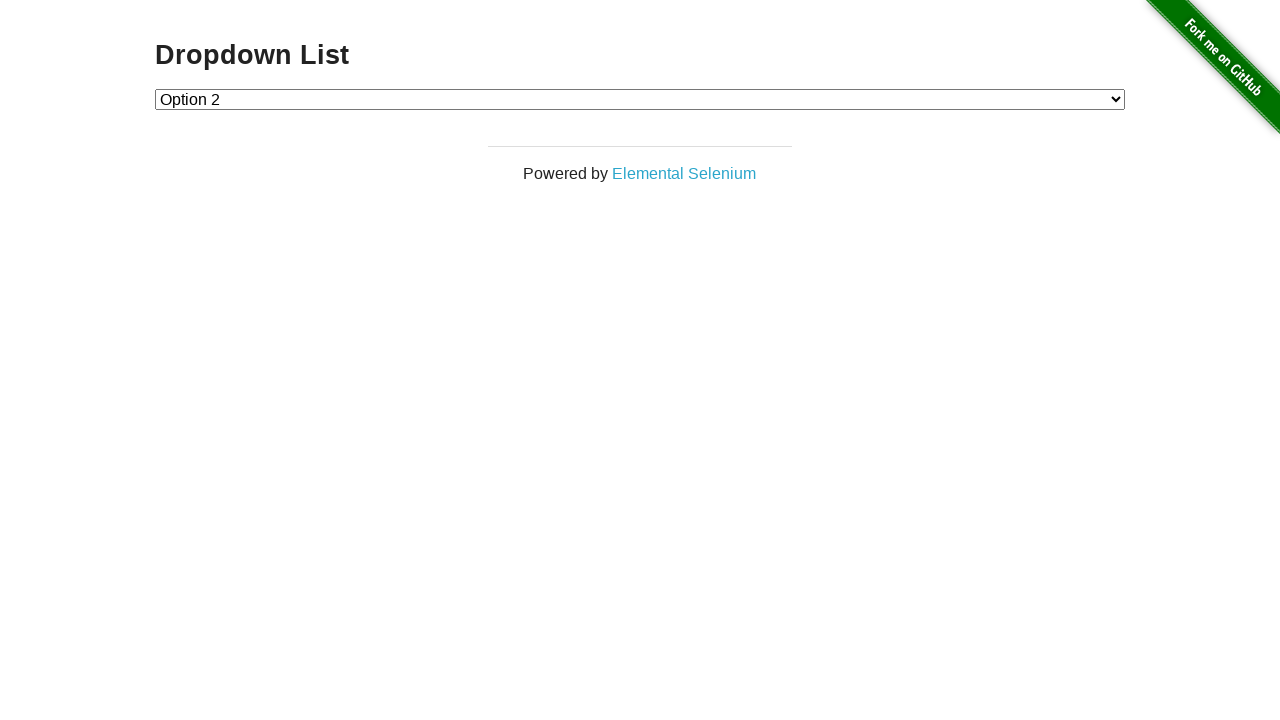

Retrieved selected dropdown value
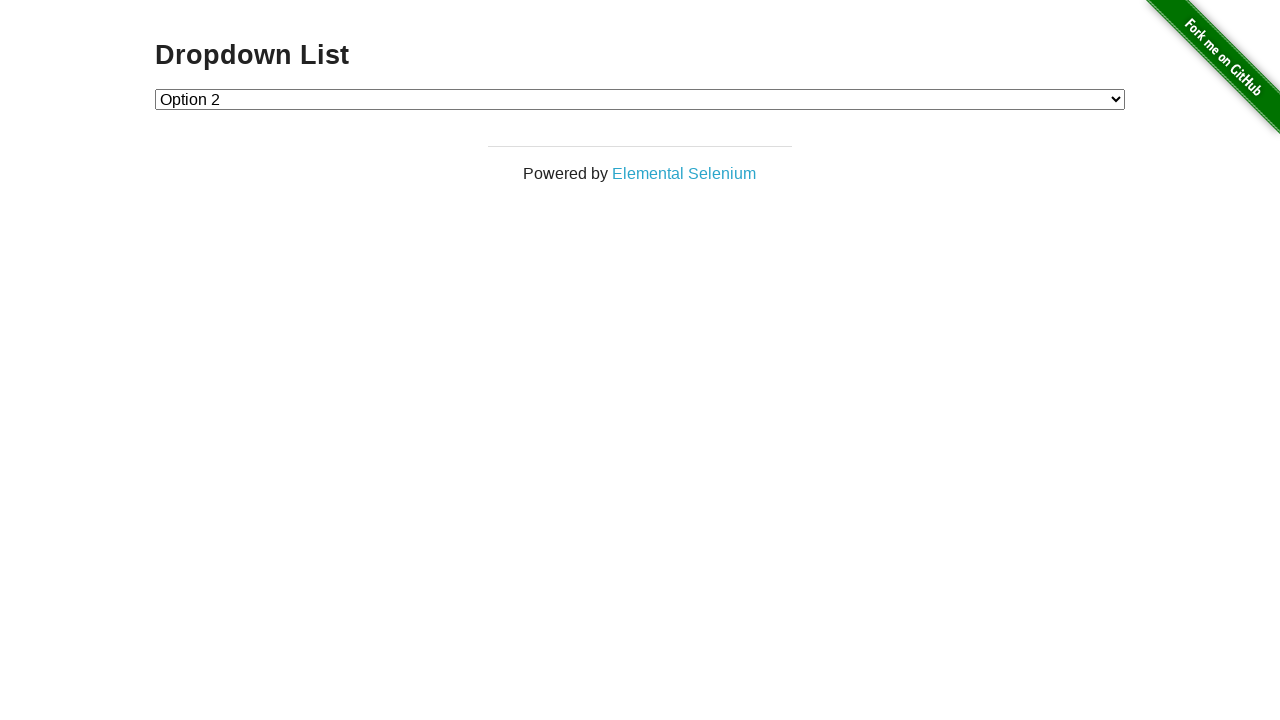

Verified that Option 2 was successfully selected
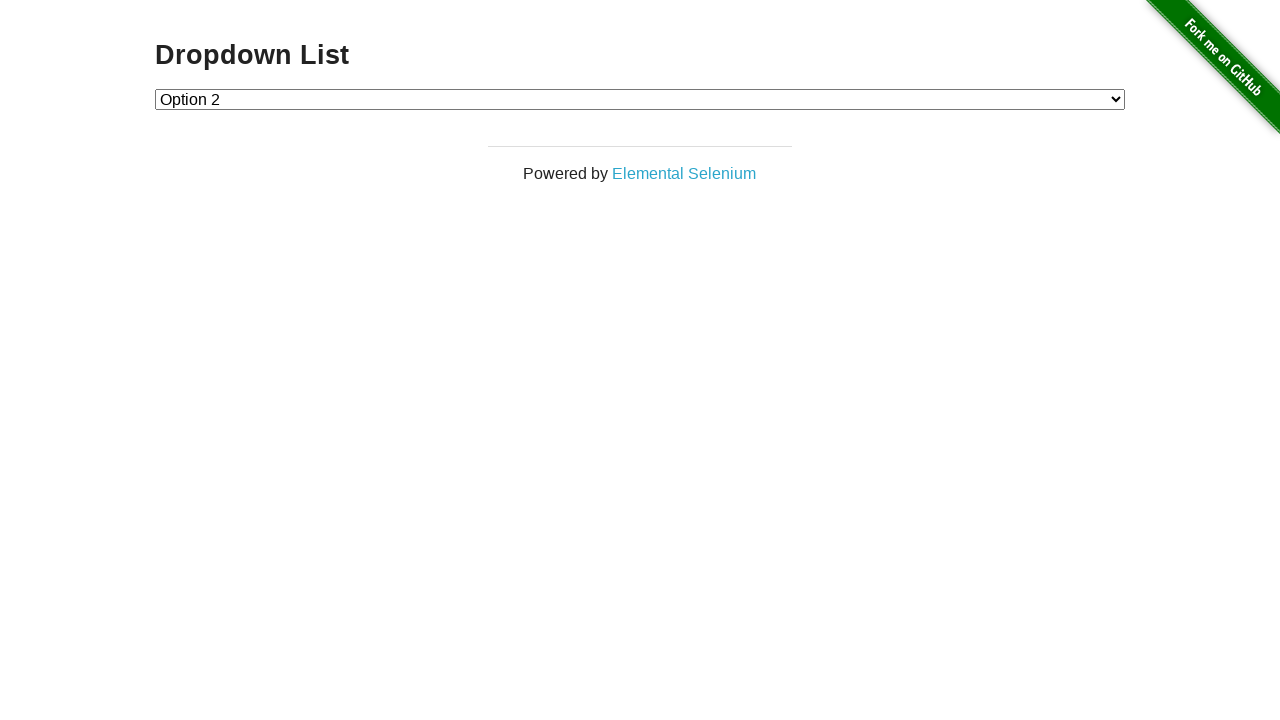

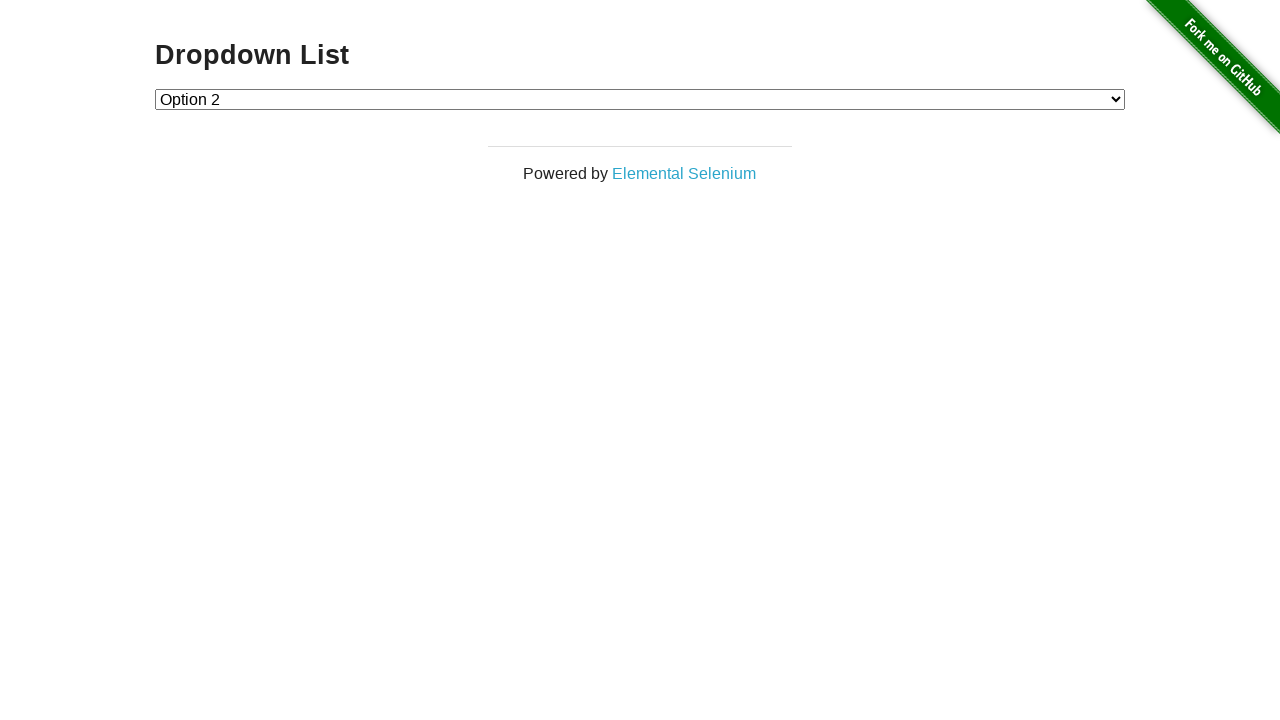